Tests dropdown functionality by iterating through all available options in a select dropdown and selecting each one sequentially to verify the dropdown interaction works correctly.

Starting URL: https://www.syntaxprojects.com/basic-select-dropdown-demo.php

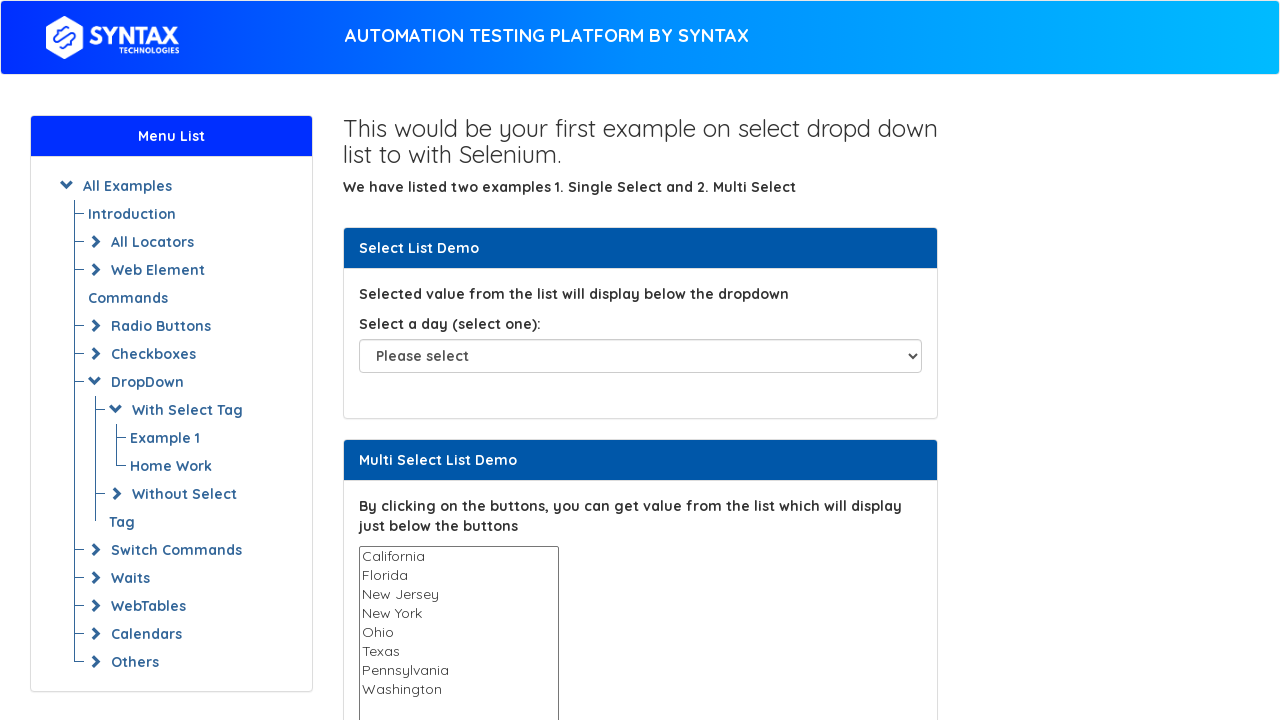

Dropdown element located and waited for availability
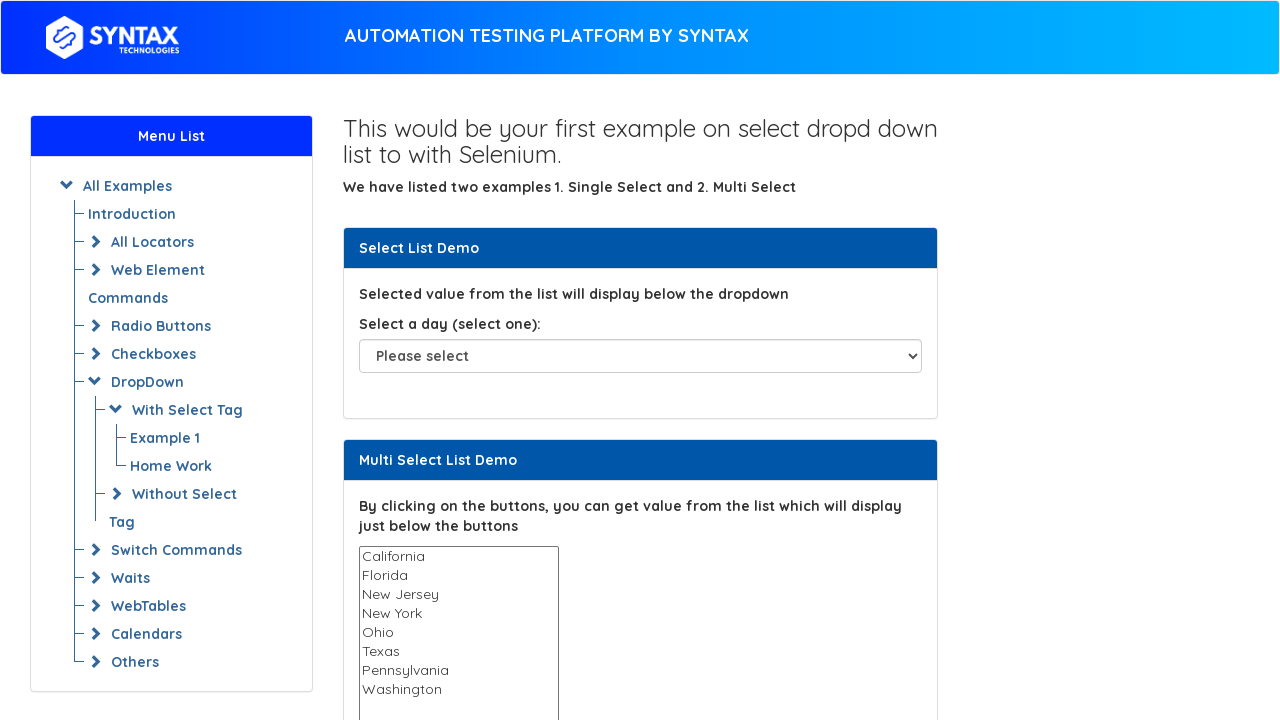

Retrieved all options from the dropdown
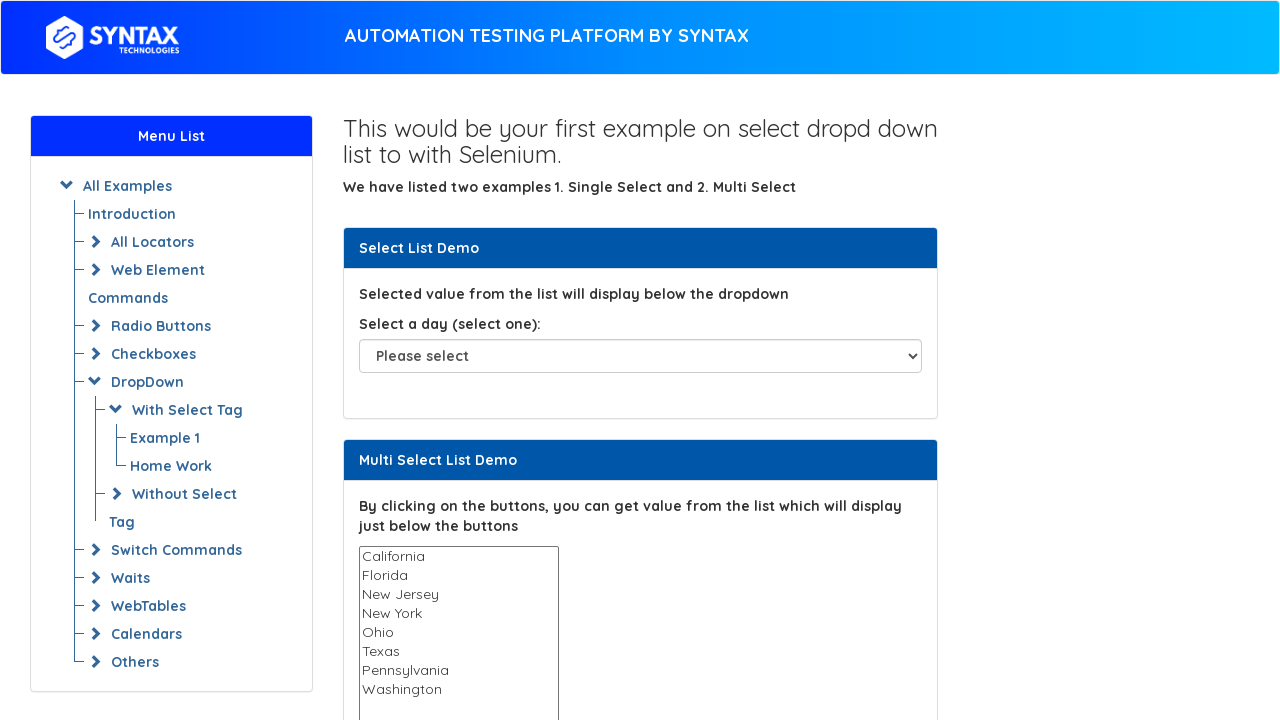

Selected dropdown option at index 1 with value 'Sunday' on #select-demo
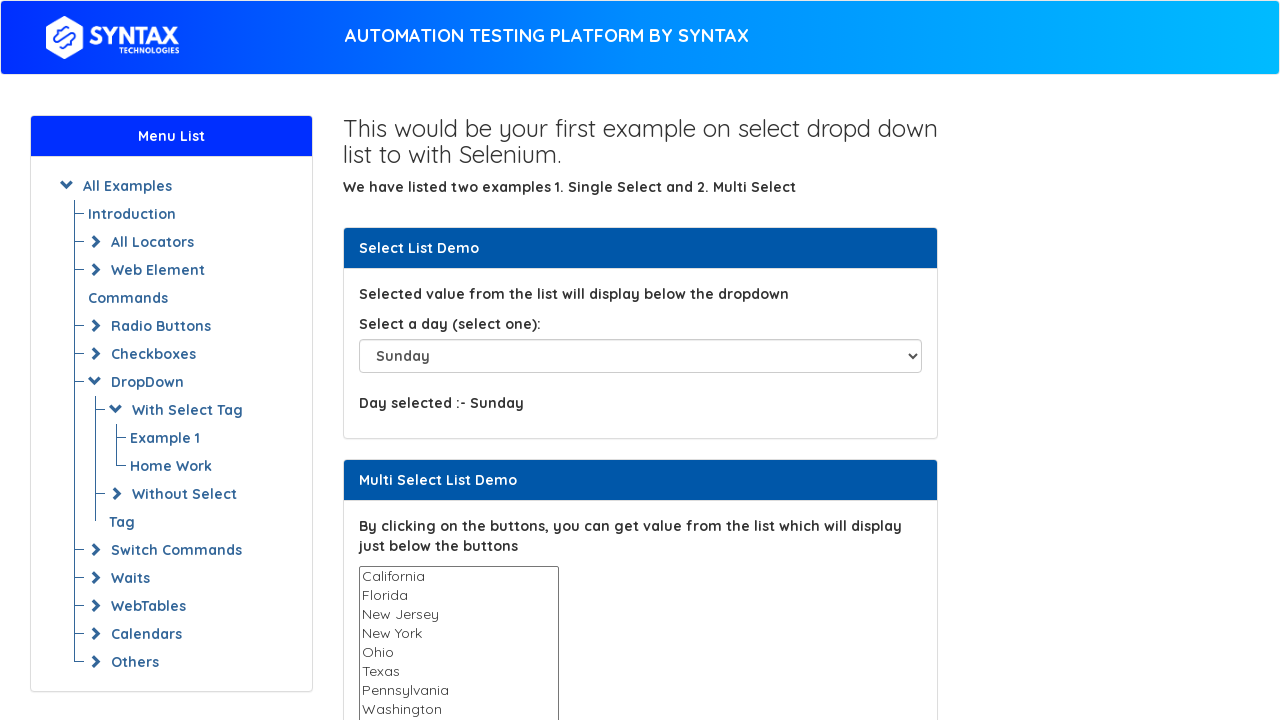

Waited 500ms for dropdown selection to render
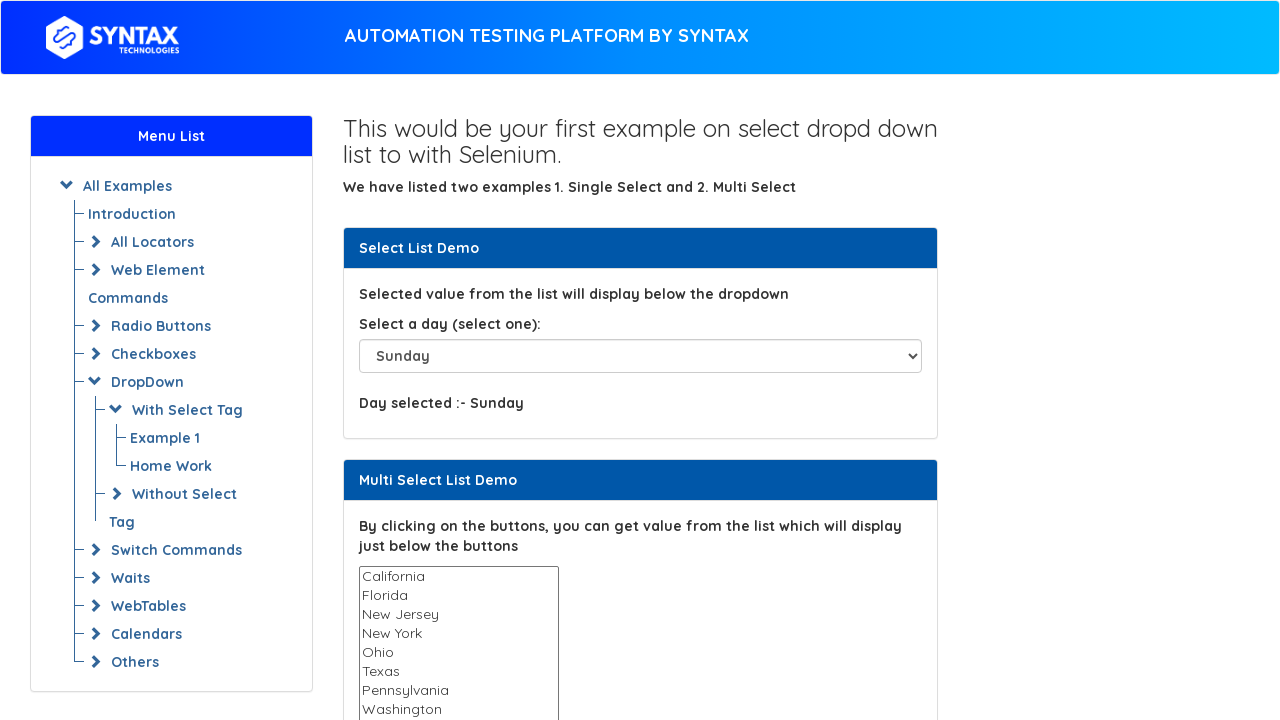

Selected dropdown option at index 2 with value 'Monday' on #select-demo
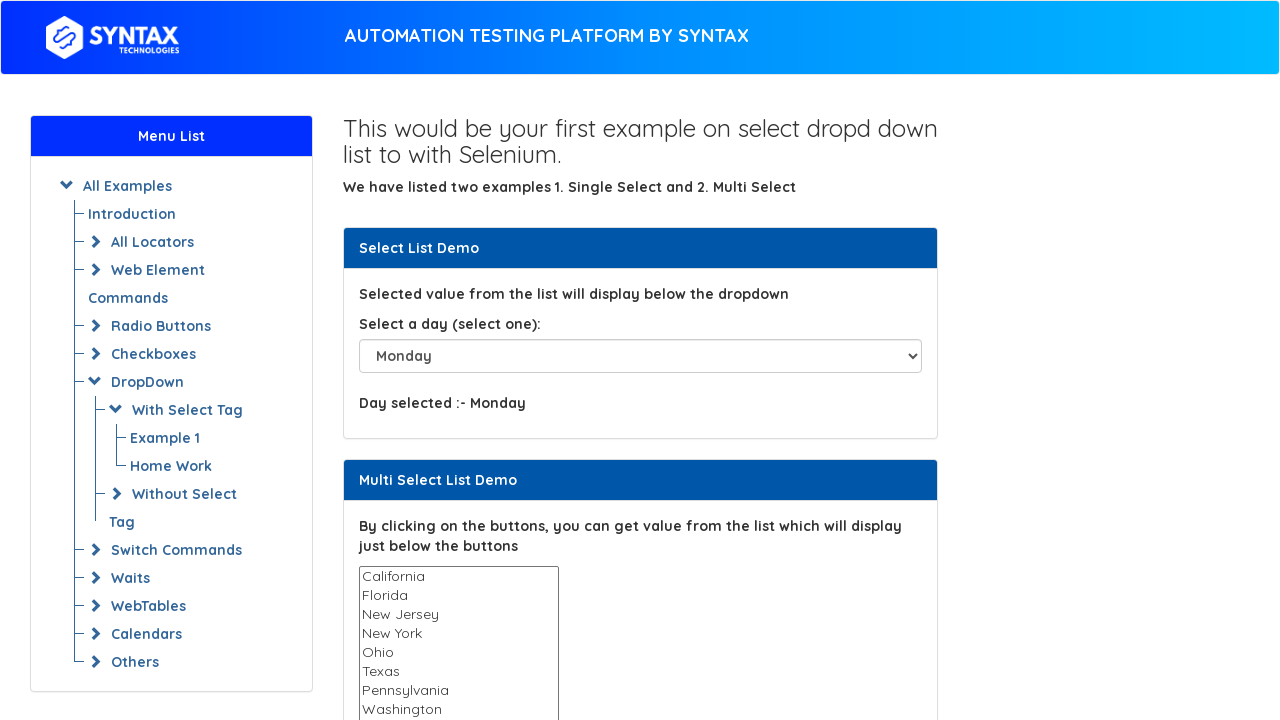

Waited 500ms for dropdown selection to render
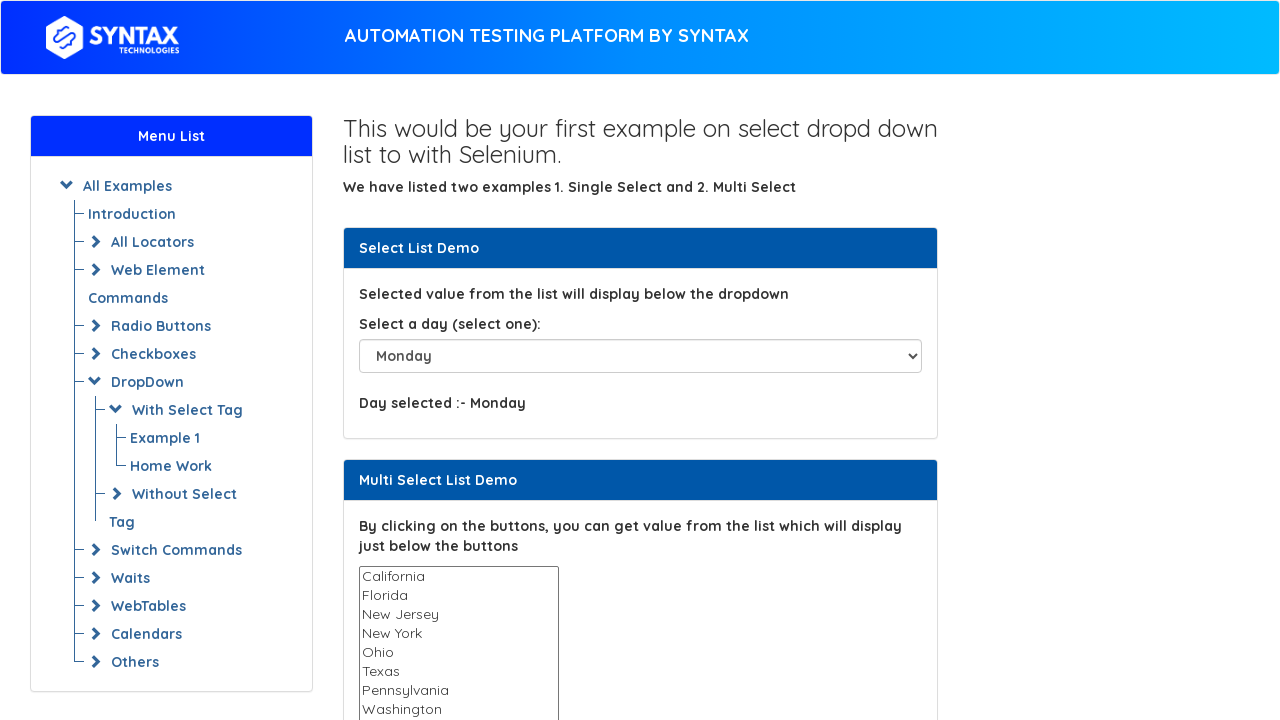

Selected dropdown option at index 3 with value 'Tuesday' on #select-demo
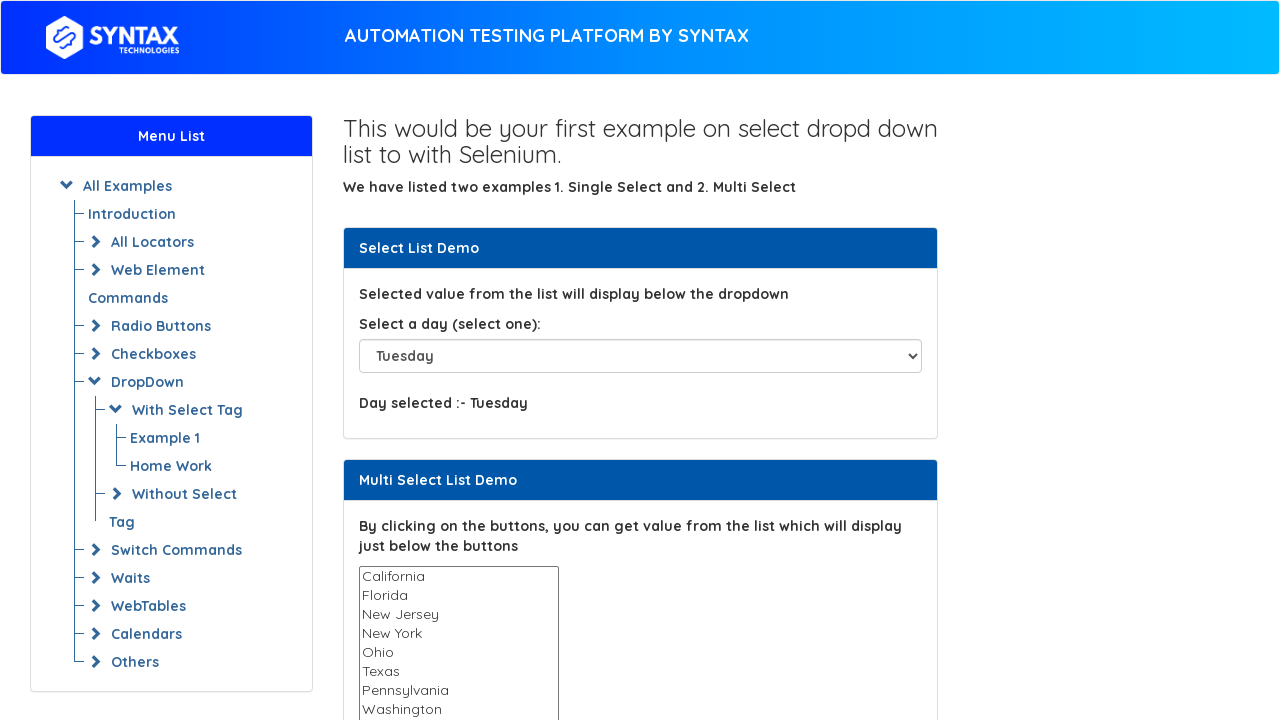

Waited 500ms for dropdown selection to render
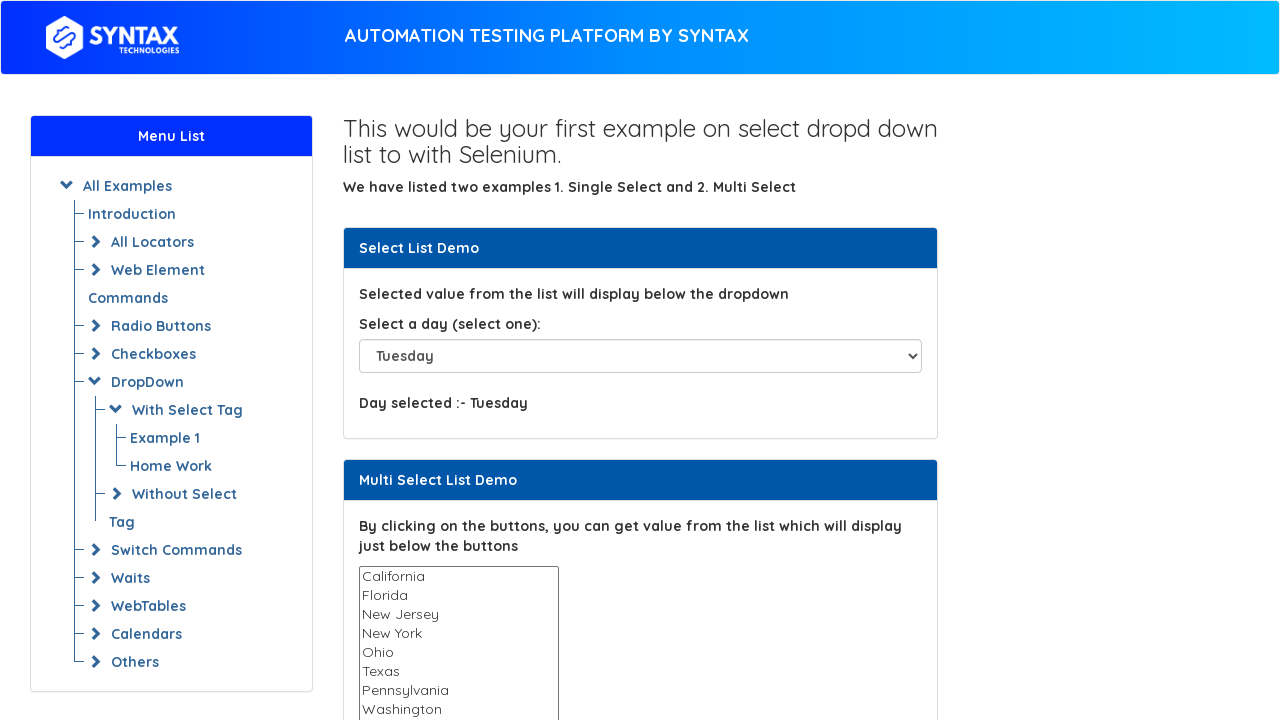

Selected dropdown option at index 4 with value 'Wednesday' on #select-demo
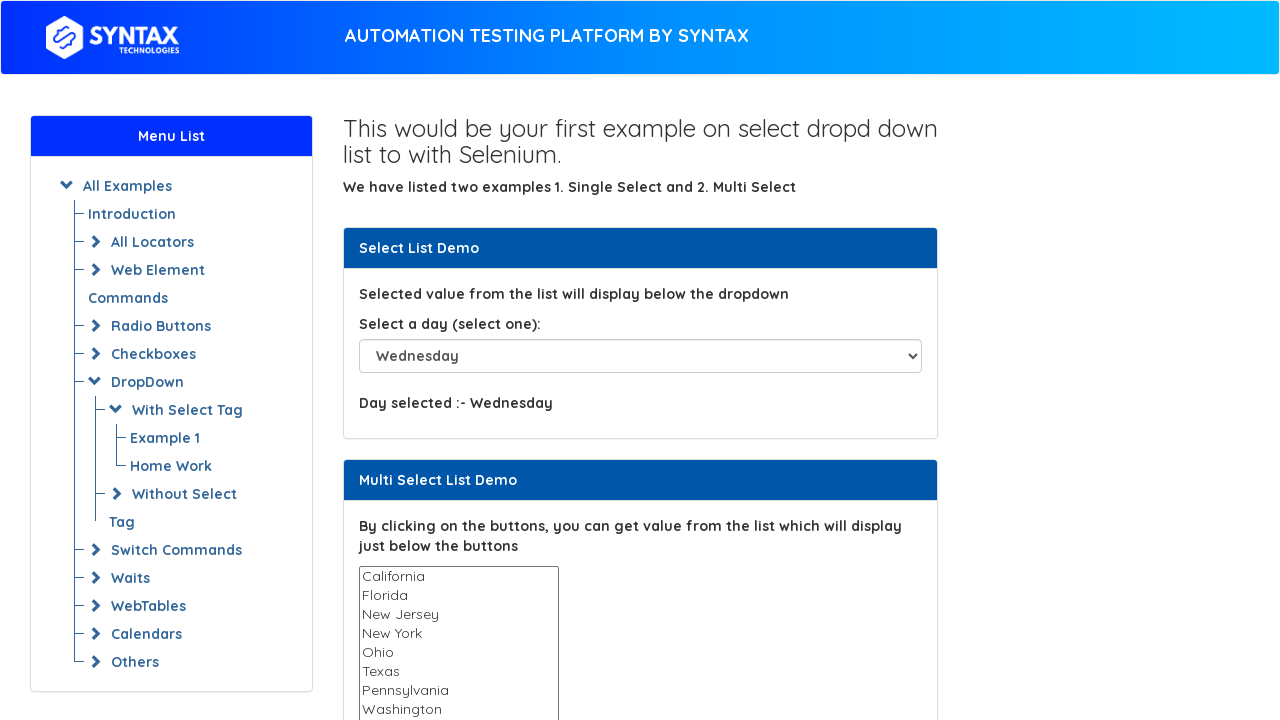

Waited 500ms for dropdown selection to render
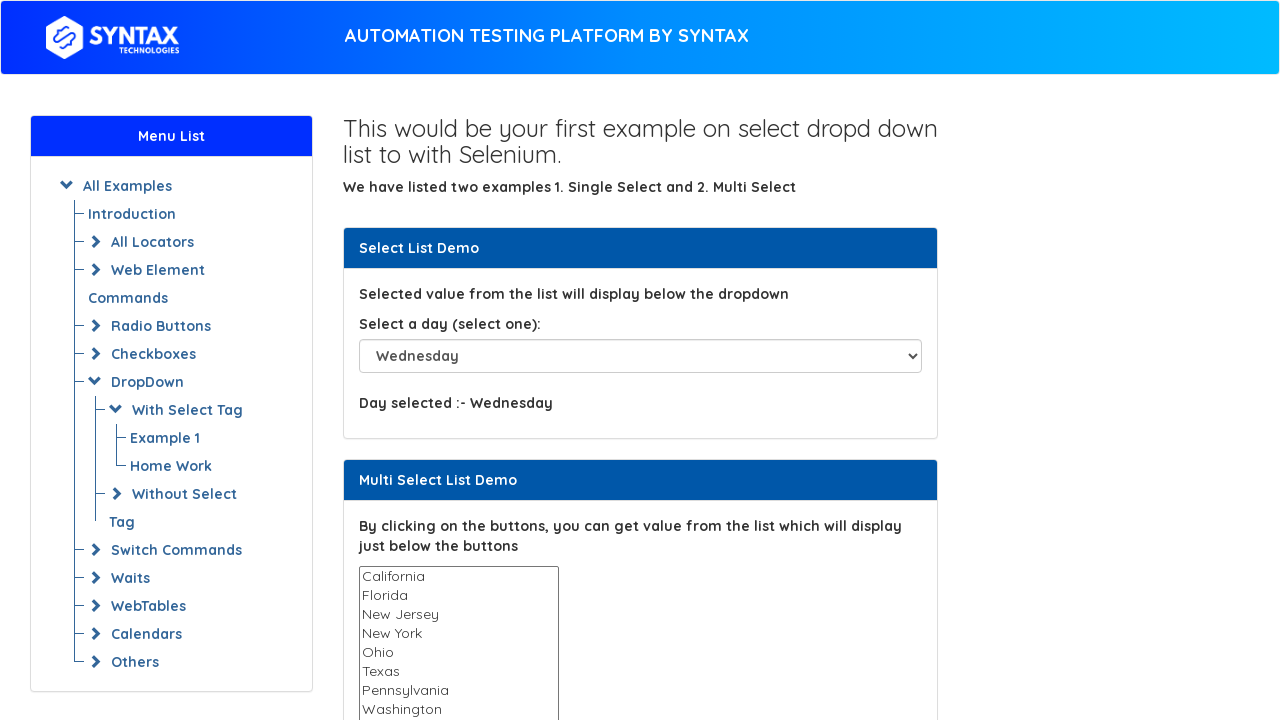

Selected dropdown option at index 5 with value 'Thursday' on #select-demo
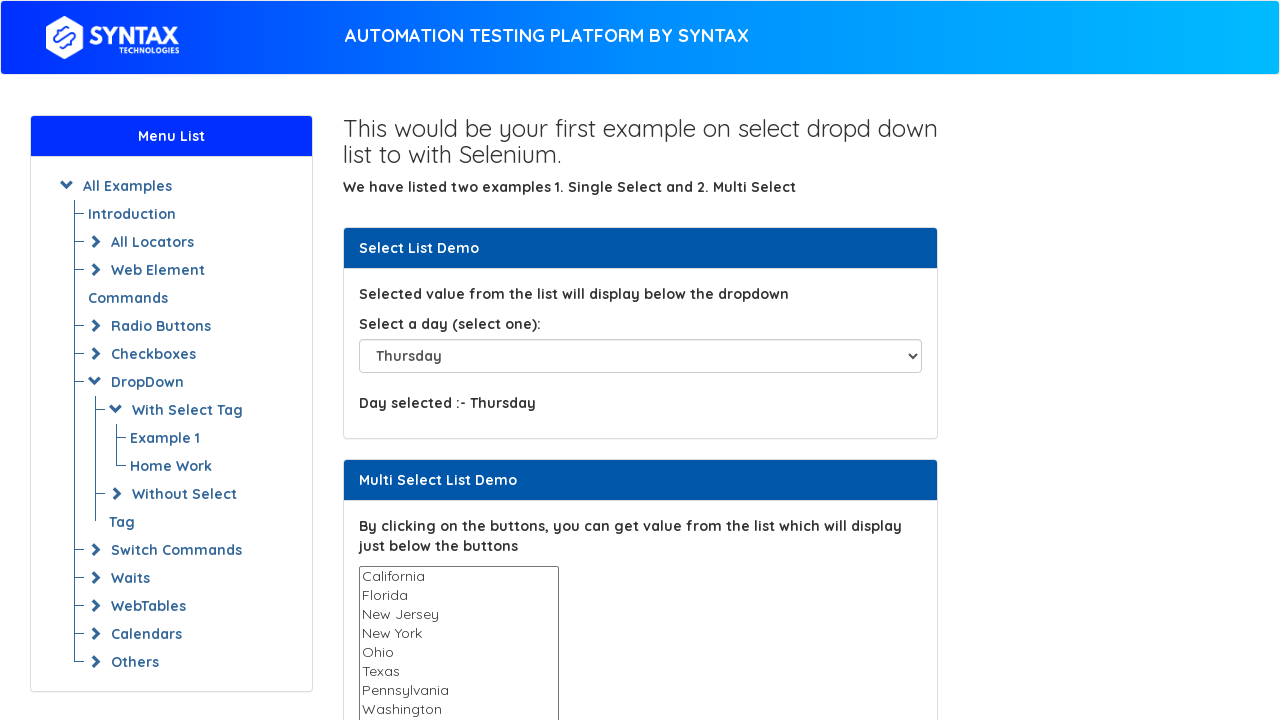

Waited 500ms for dropdown selection to render
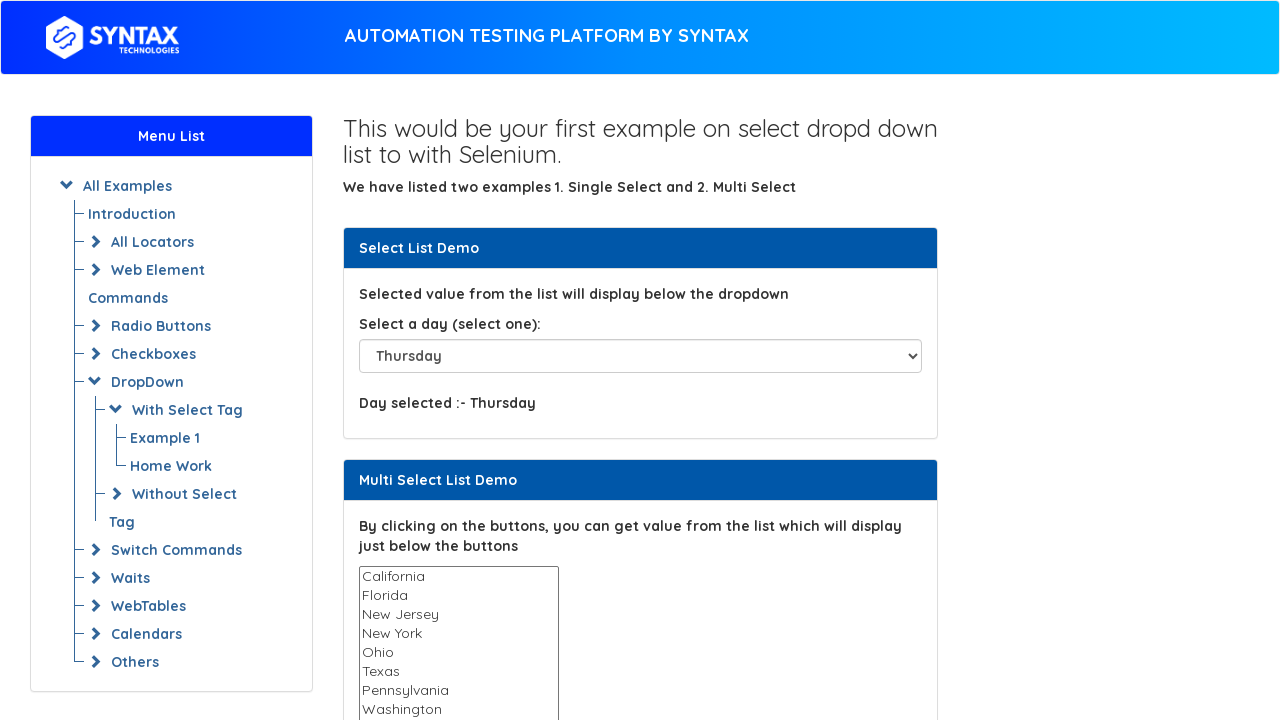

Selected dropdown option at index 6 with value 'Friday' on #select-demo
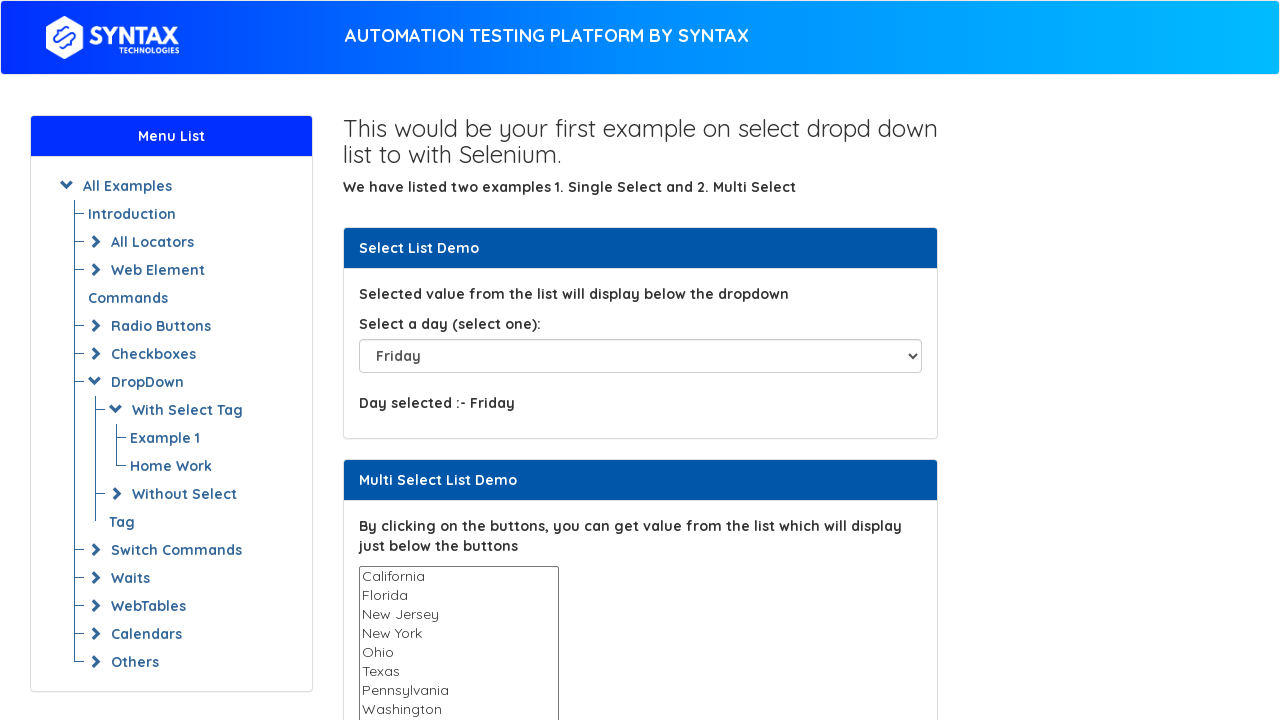

Waited 500ms for dropdown selection to render
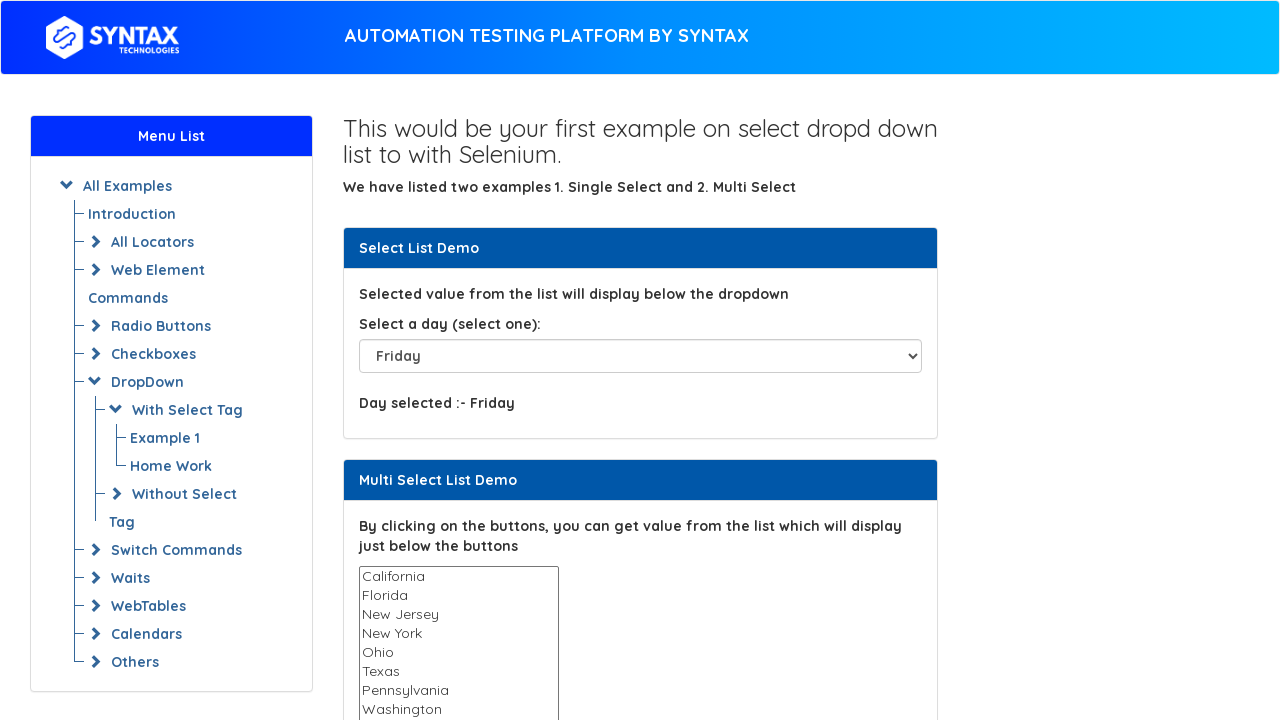

Selected dropdown option at index 7 with value 'Saturday' on #select-demo
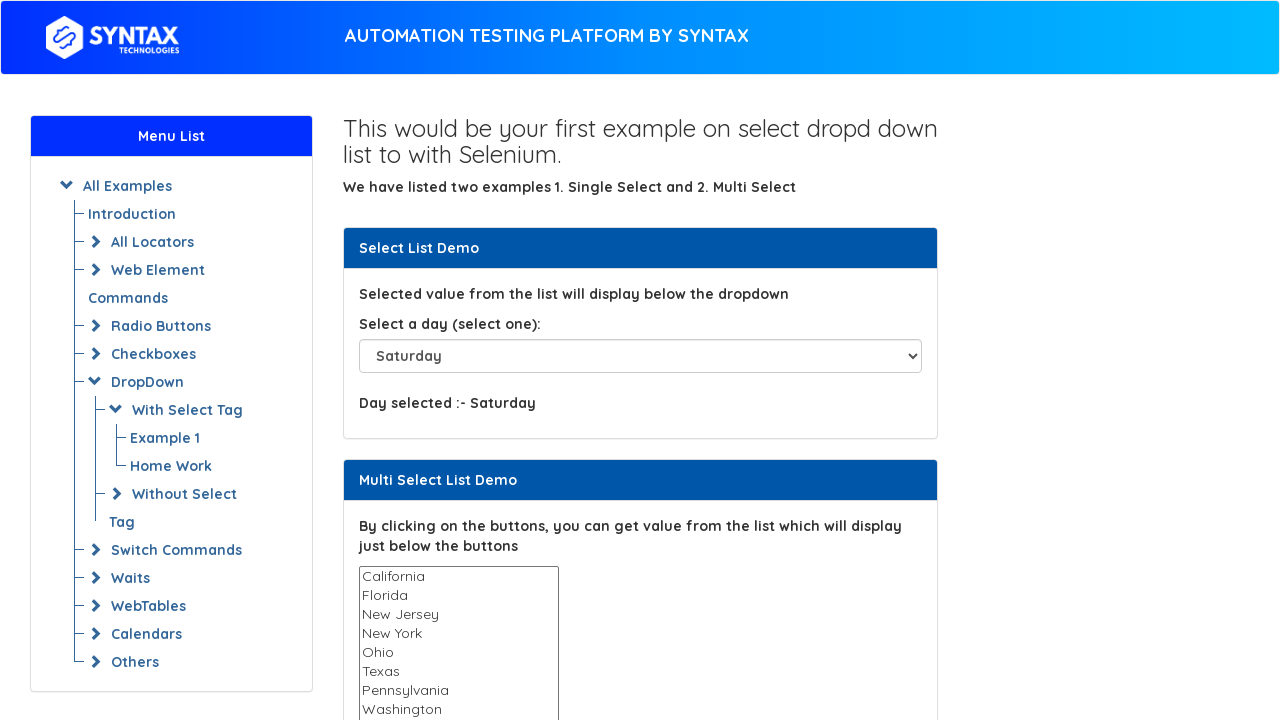

Waited 500ms for dropdown selection to render
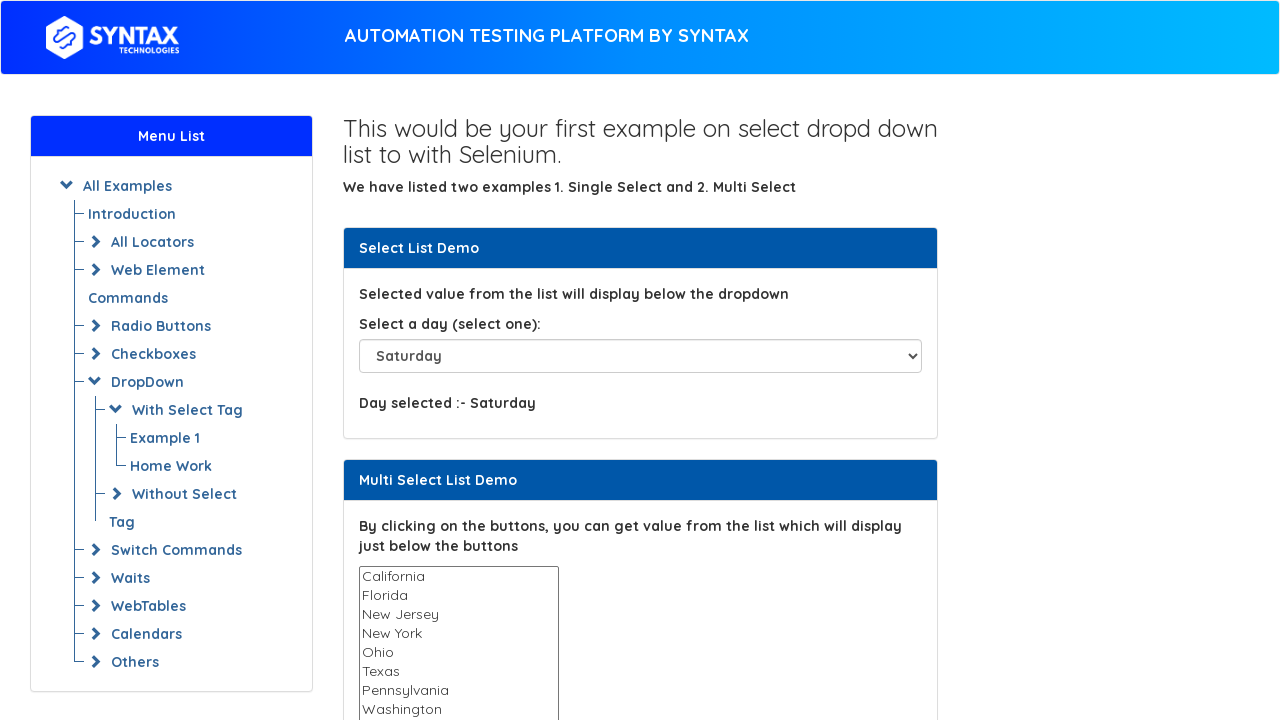

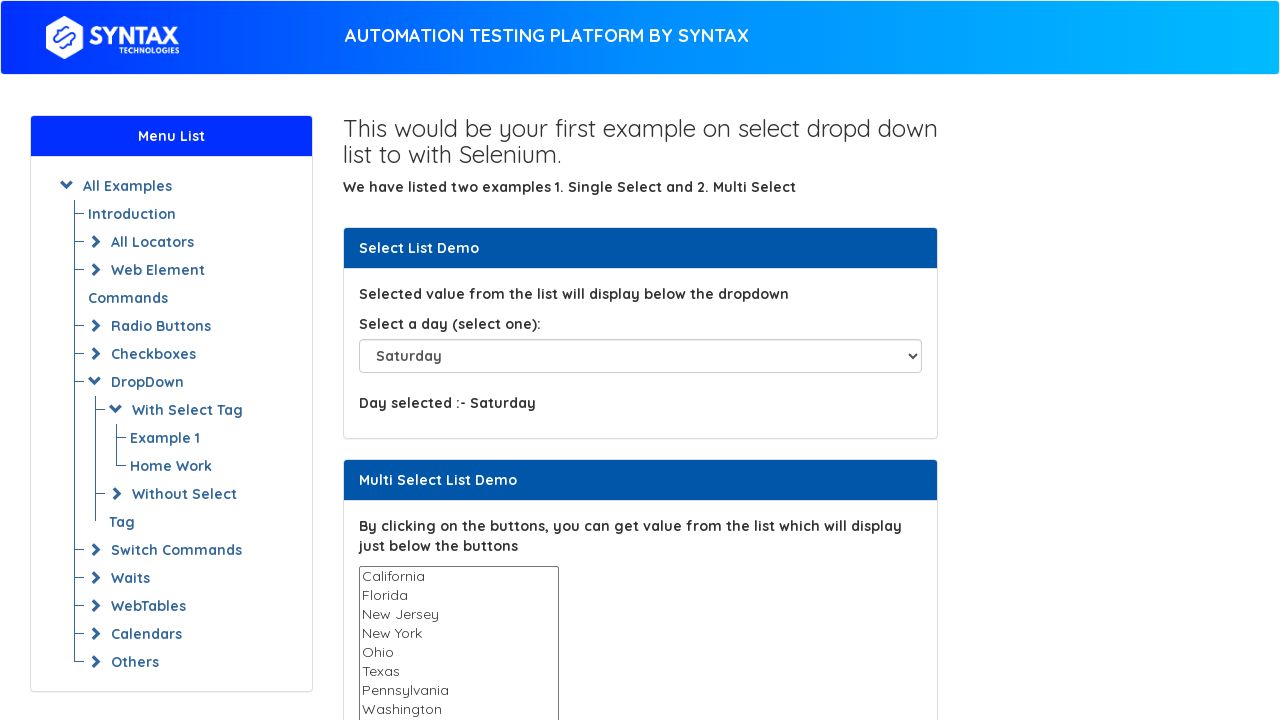